Tests the search functionality on Python.org by searching for "pycon" and verifying search results contain "PyCon"

Starting URL: https://www.python.org

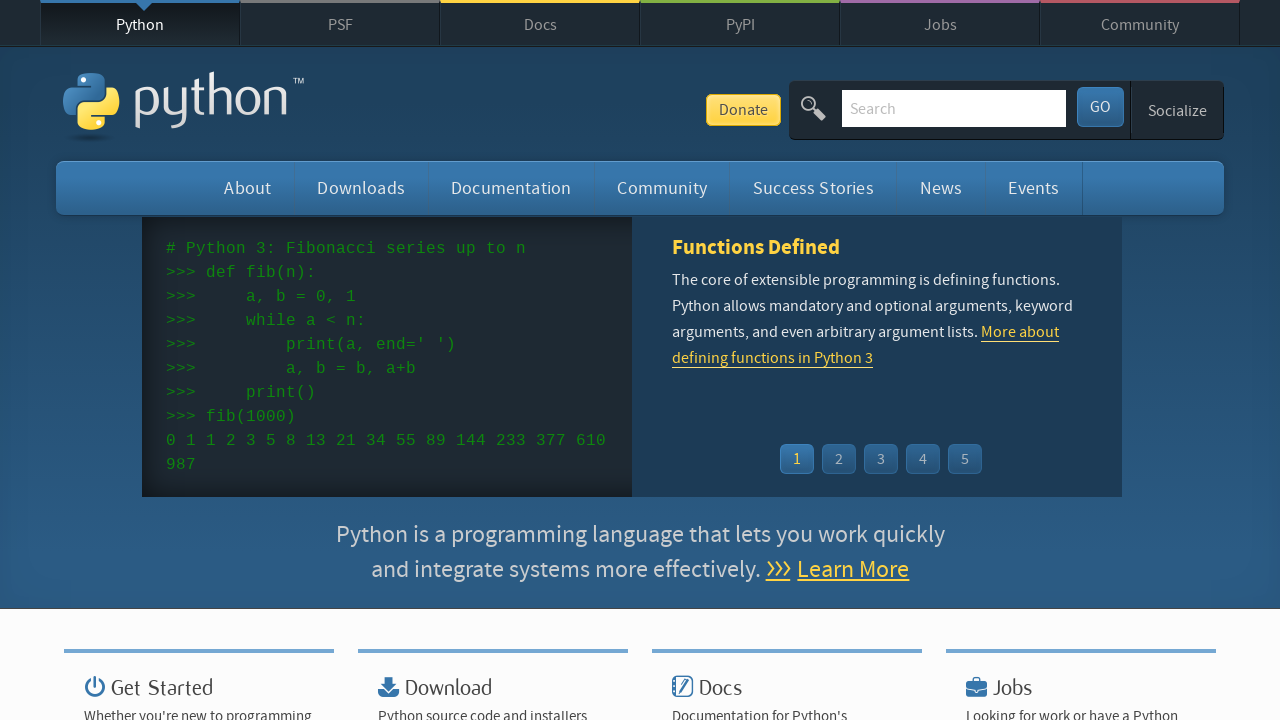

Cleared the search input field on input[name='q']
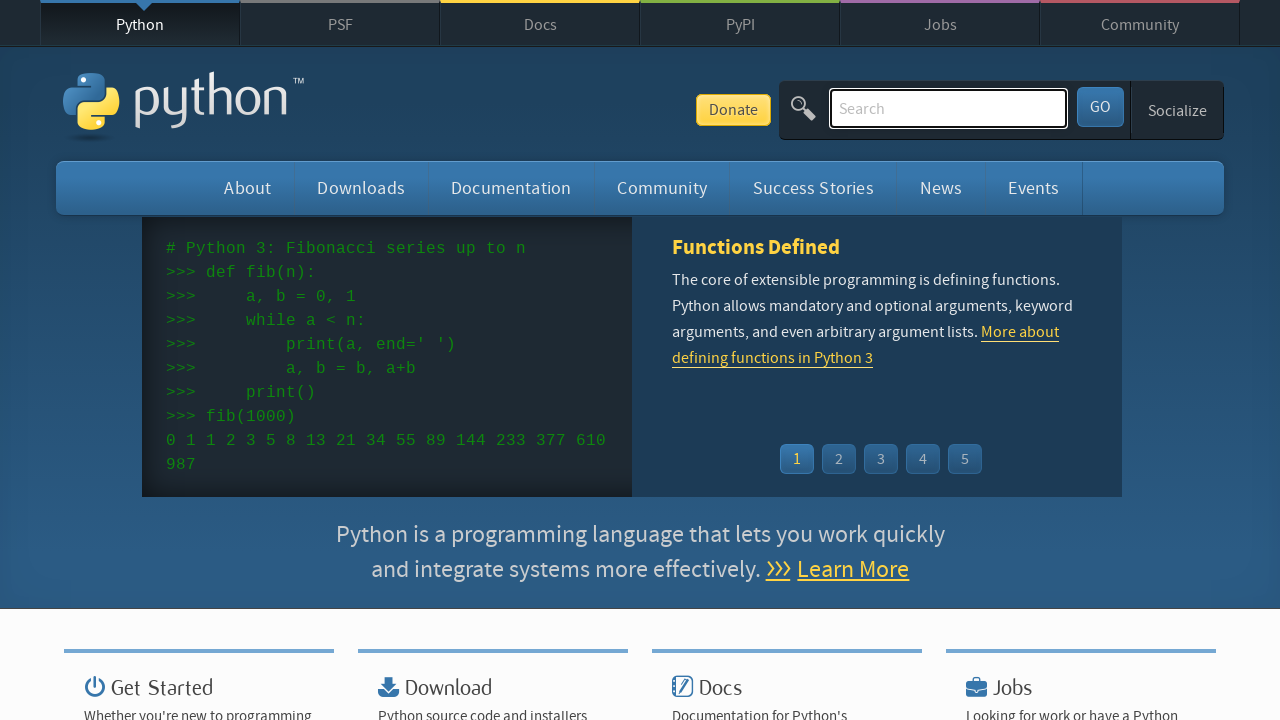

Filled search field with 'pycon' on input[name='q']
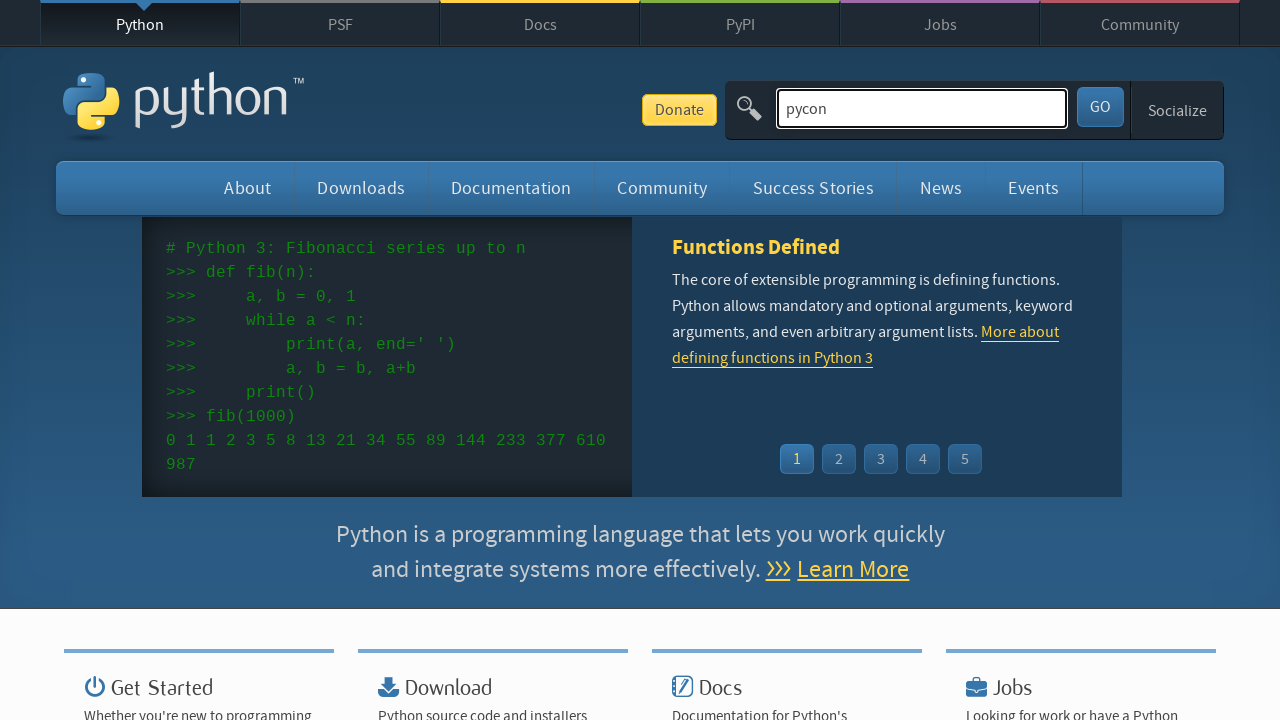

Pressed Enter to submit search on input[name='q']
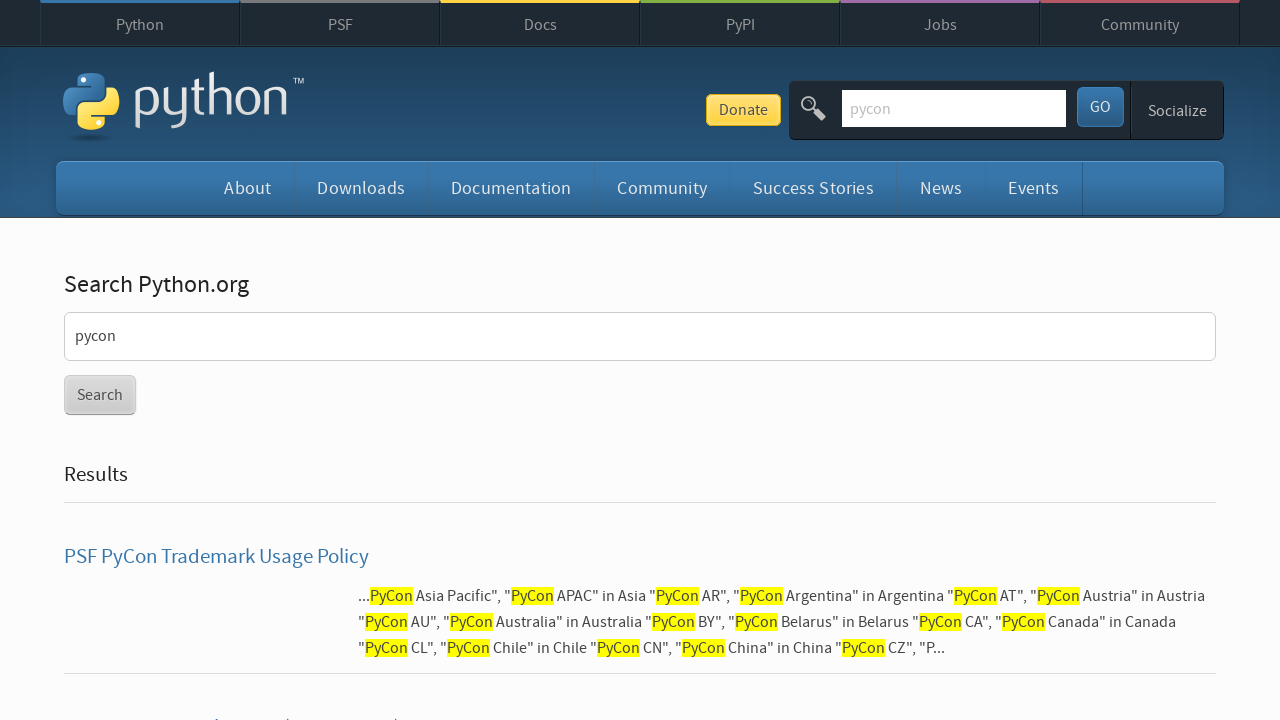

Search results loaded and visible
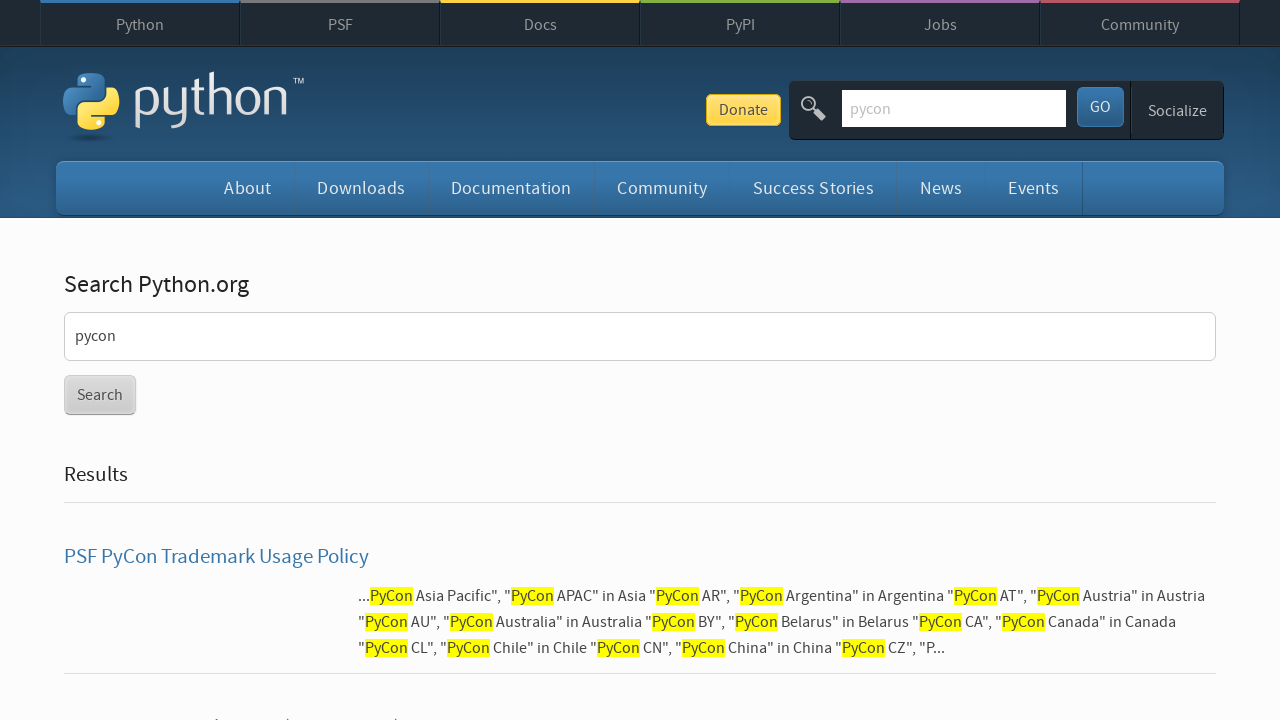

Located search results element
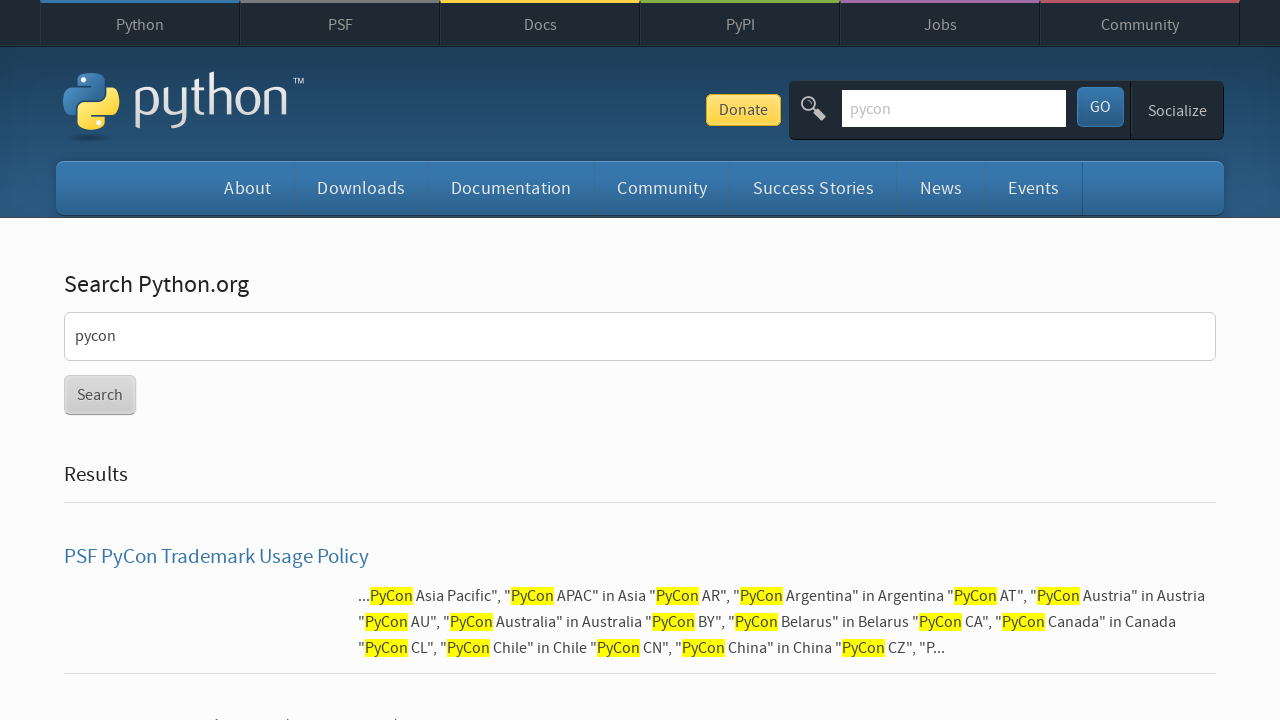

Verified 'PyCon' text found in search results
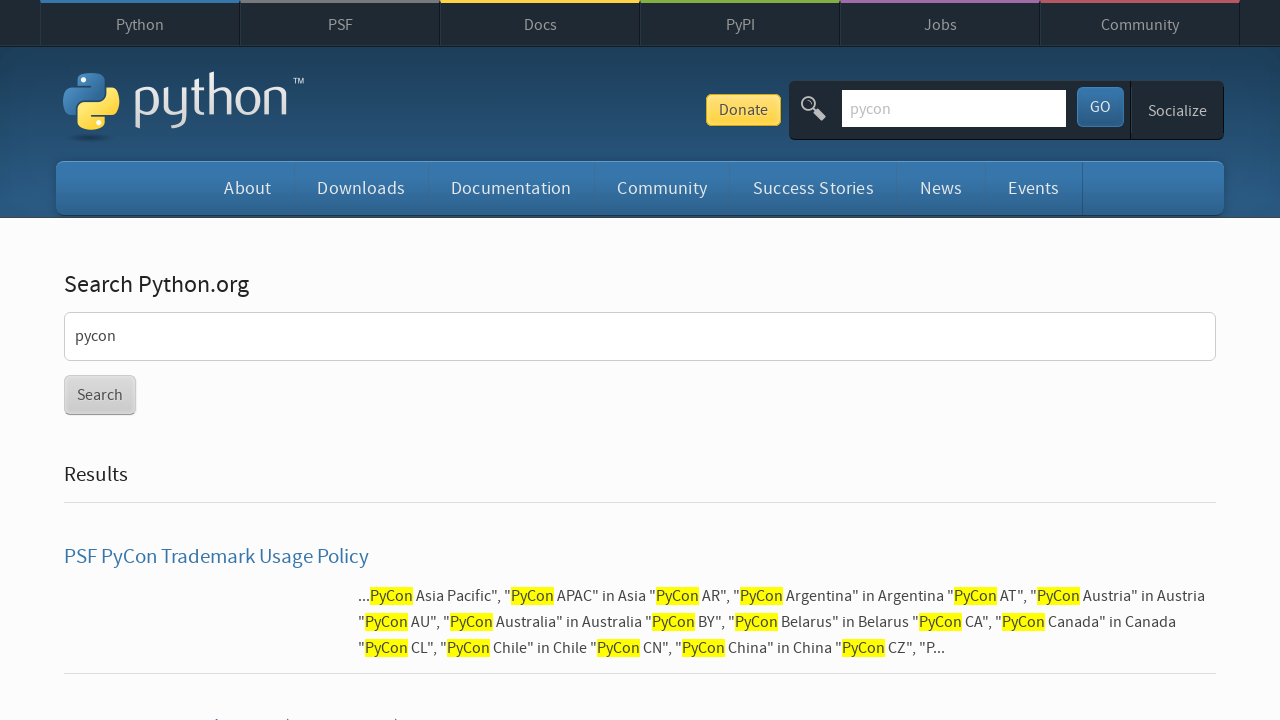

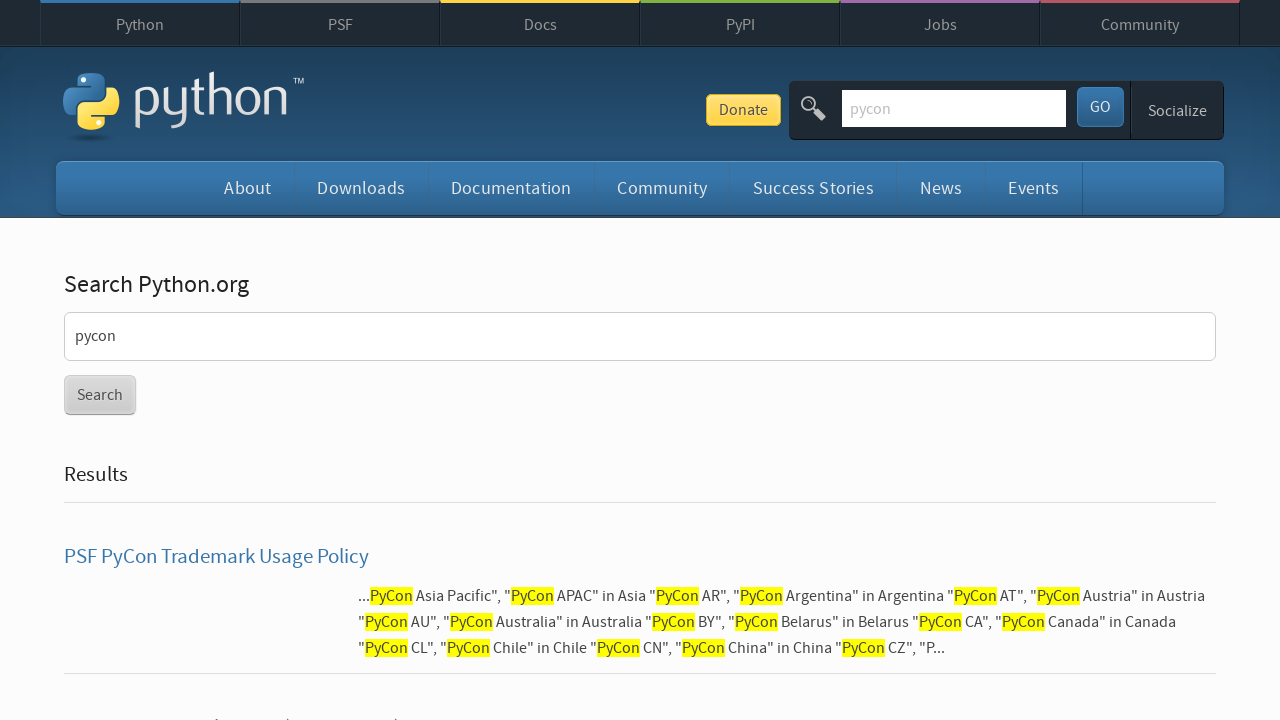